Selects Option 1 from a dropdown menu using the index method

Starting URL: https://the-internet.herokuapp.com/dropdown

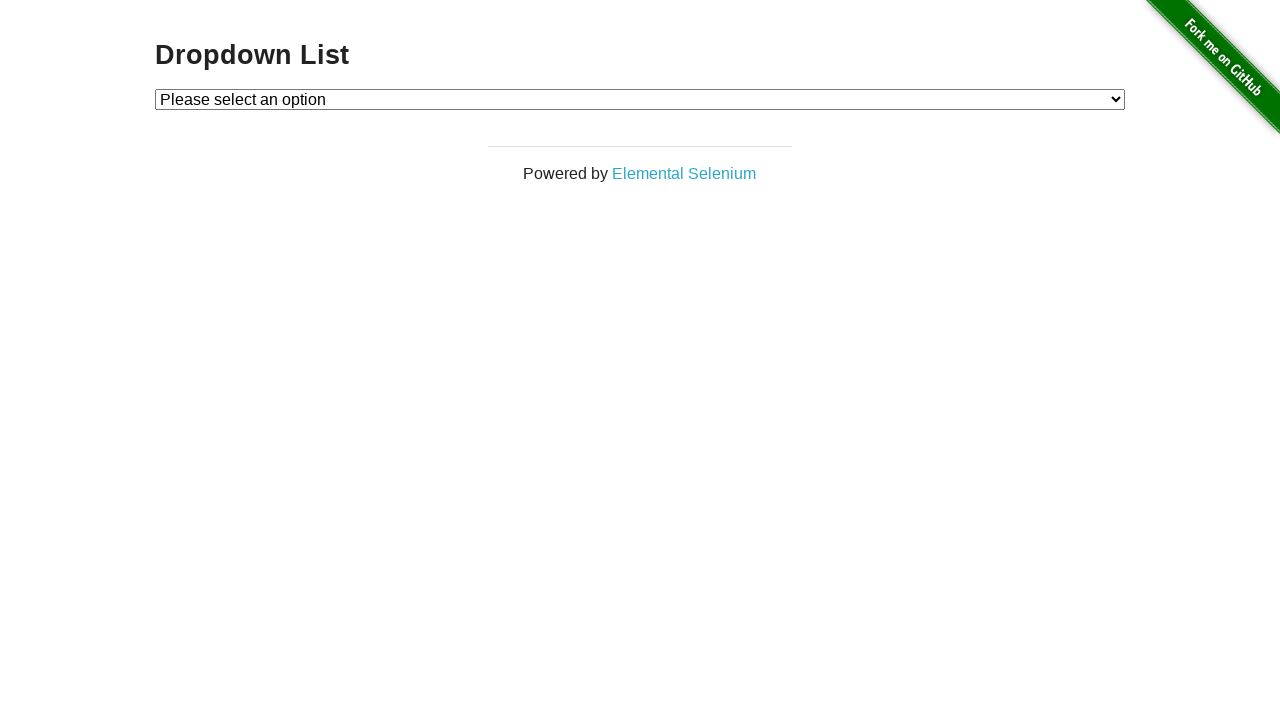

Navigated to dropdown page
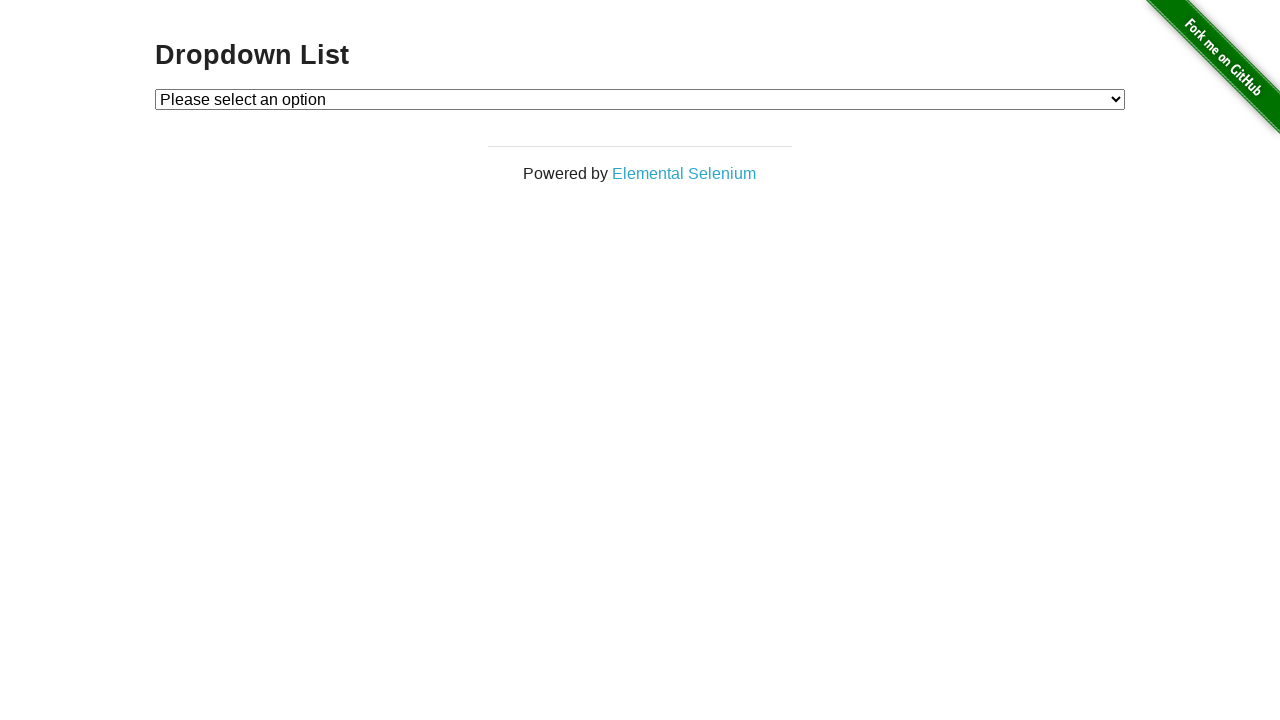

Located dropdown menu element
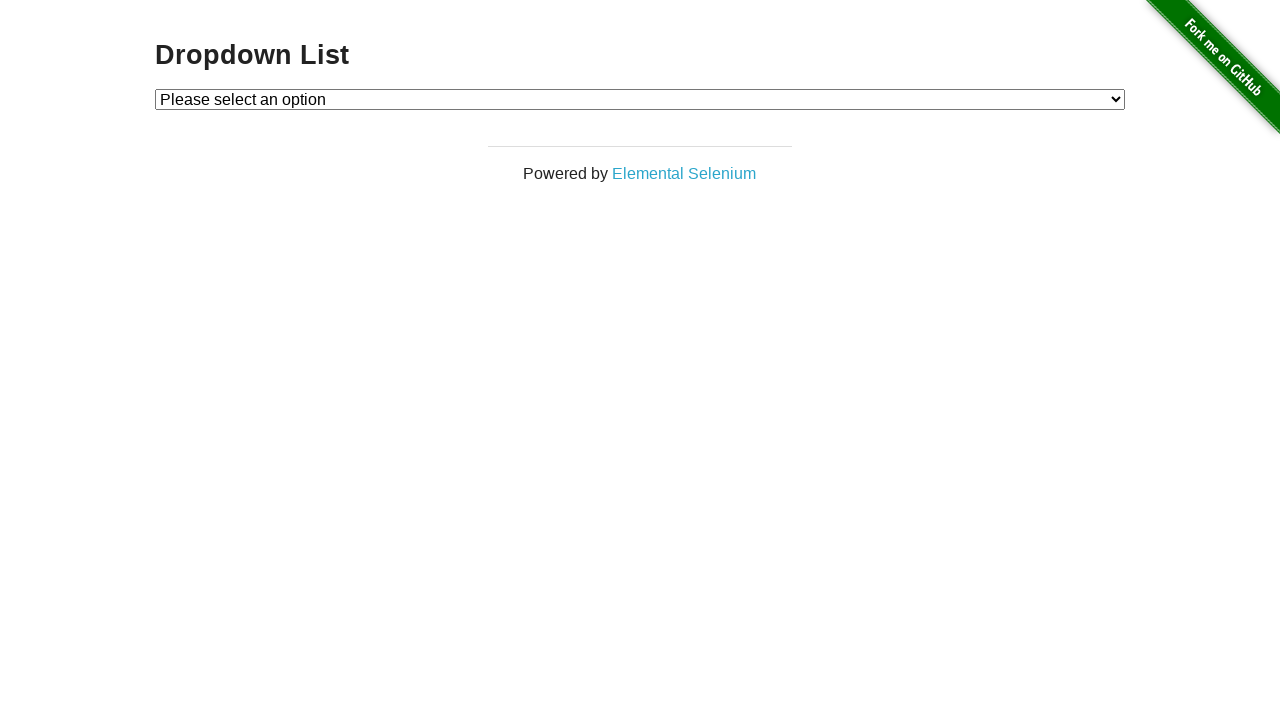

Selected Option 1 from dropdown using index method on #dropdown
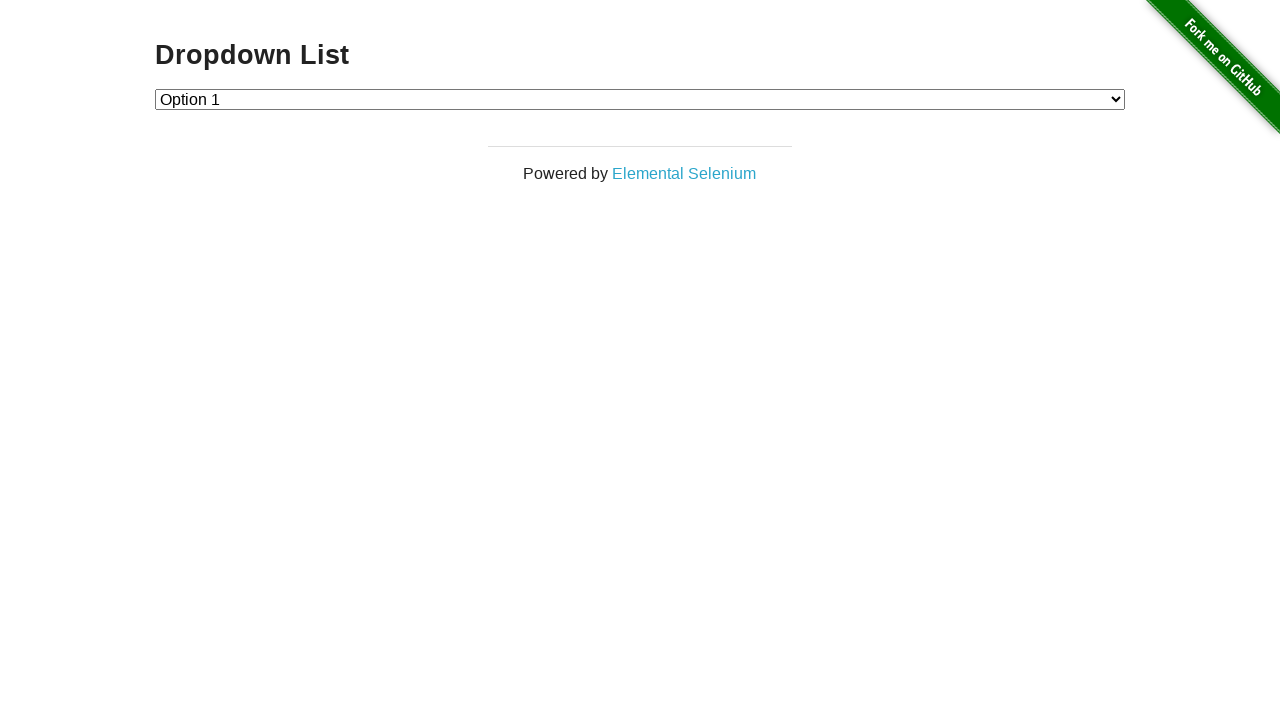

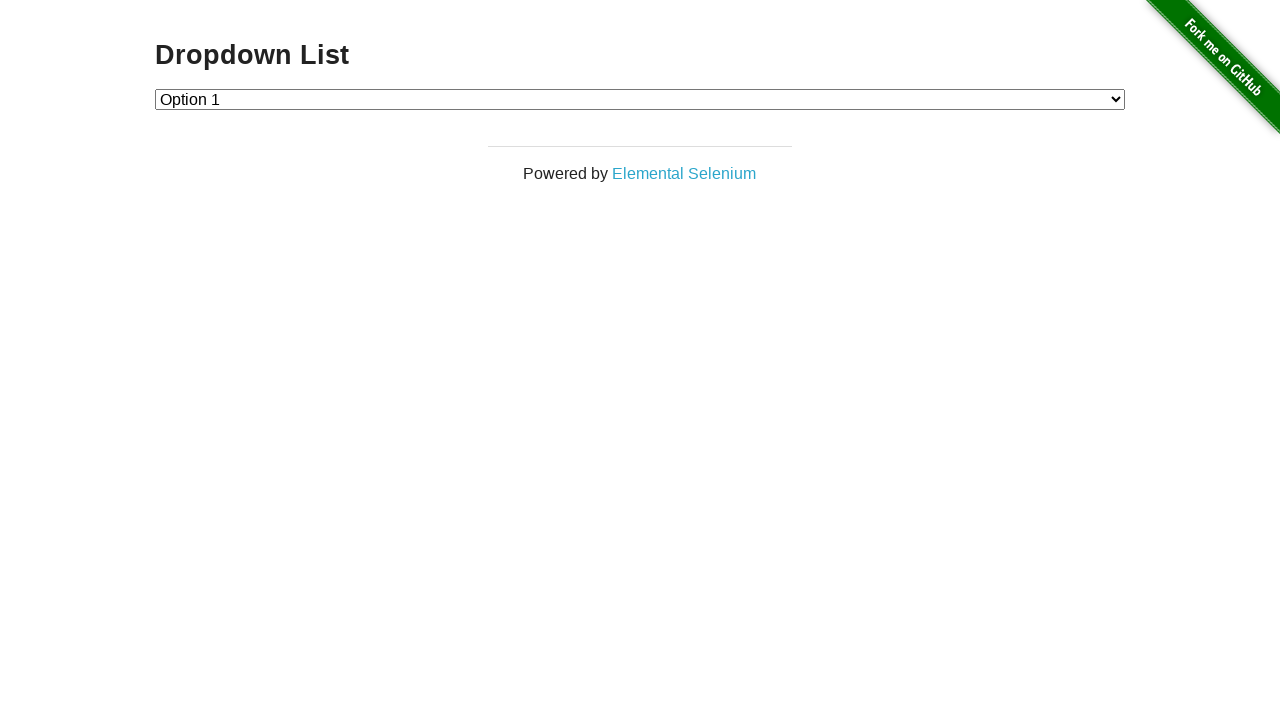